Tests checkbox interaction on an HTML forms demo page by selecting a checkbox with the value "Cheese"

Starting URL: https://echoecho.com/htmlforms09.htm

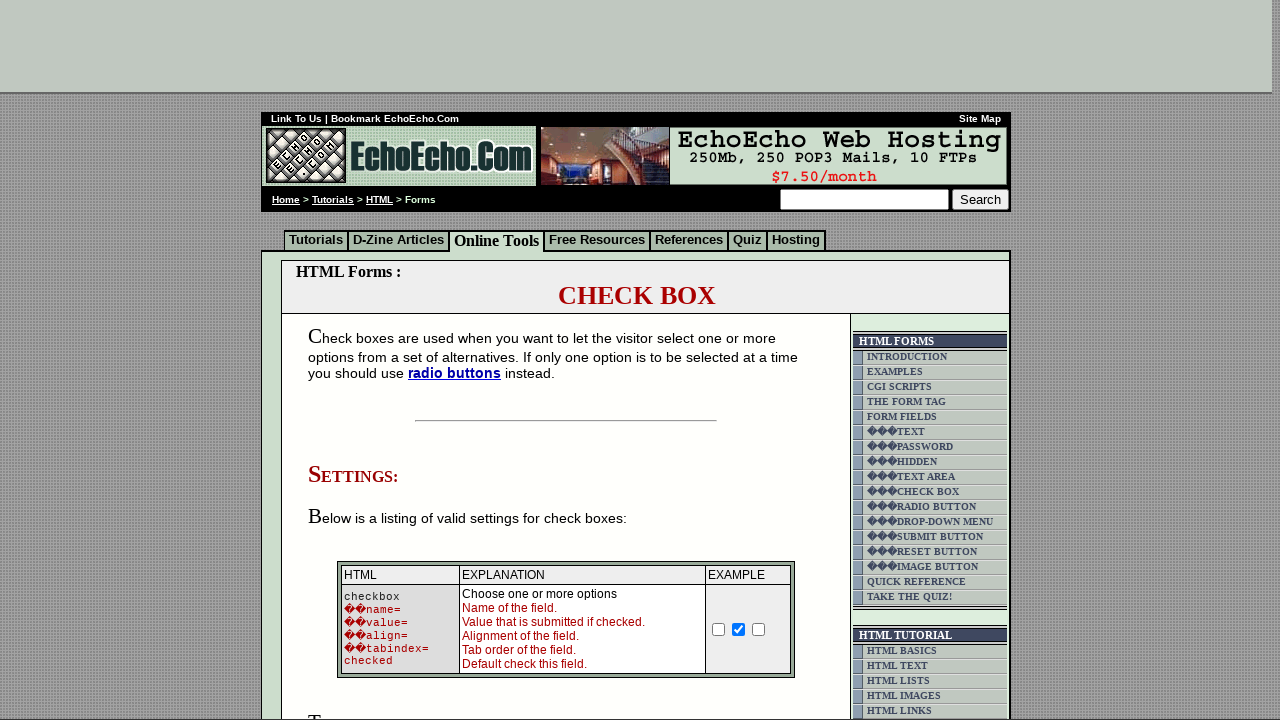

Navigated to HTML forms demo page
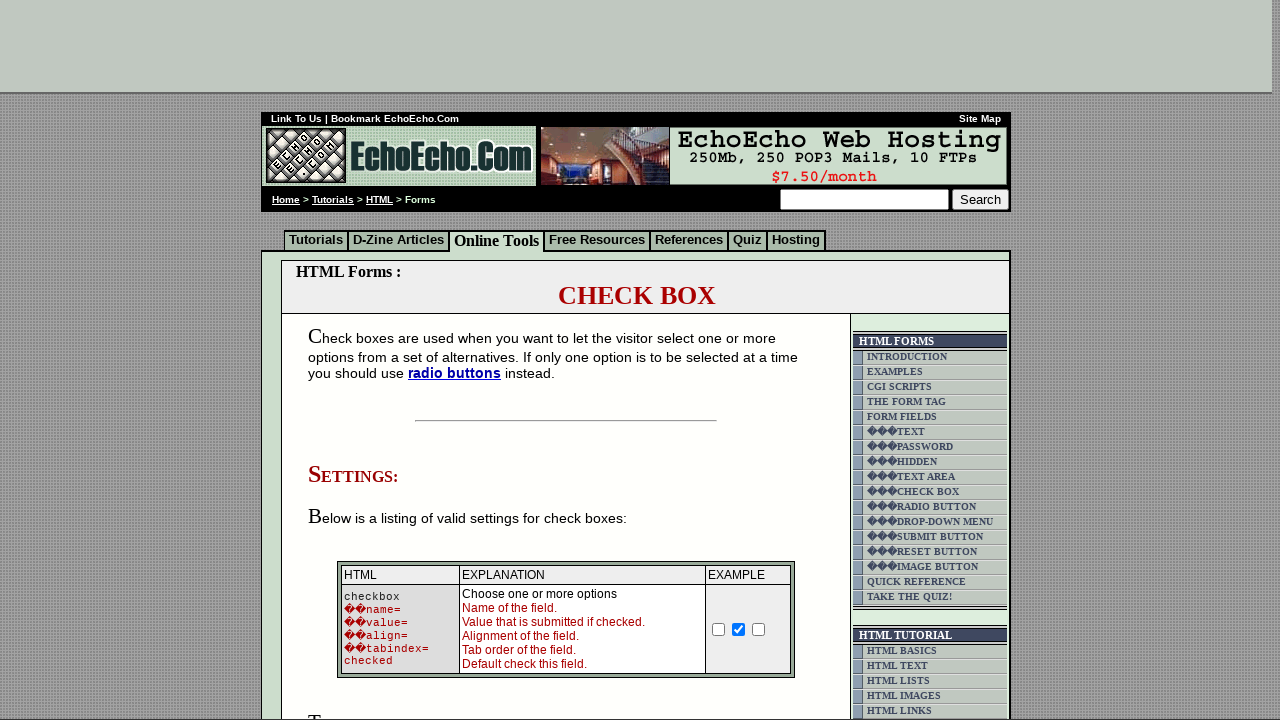

Selected checkbox with value 'Cheese' at (354, 360) on td.table5 input[value='Cheese']
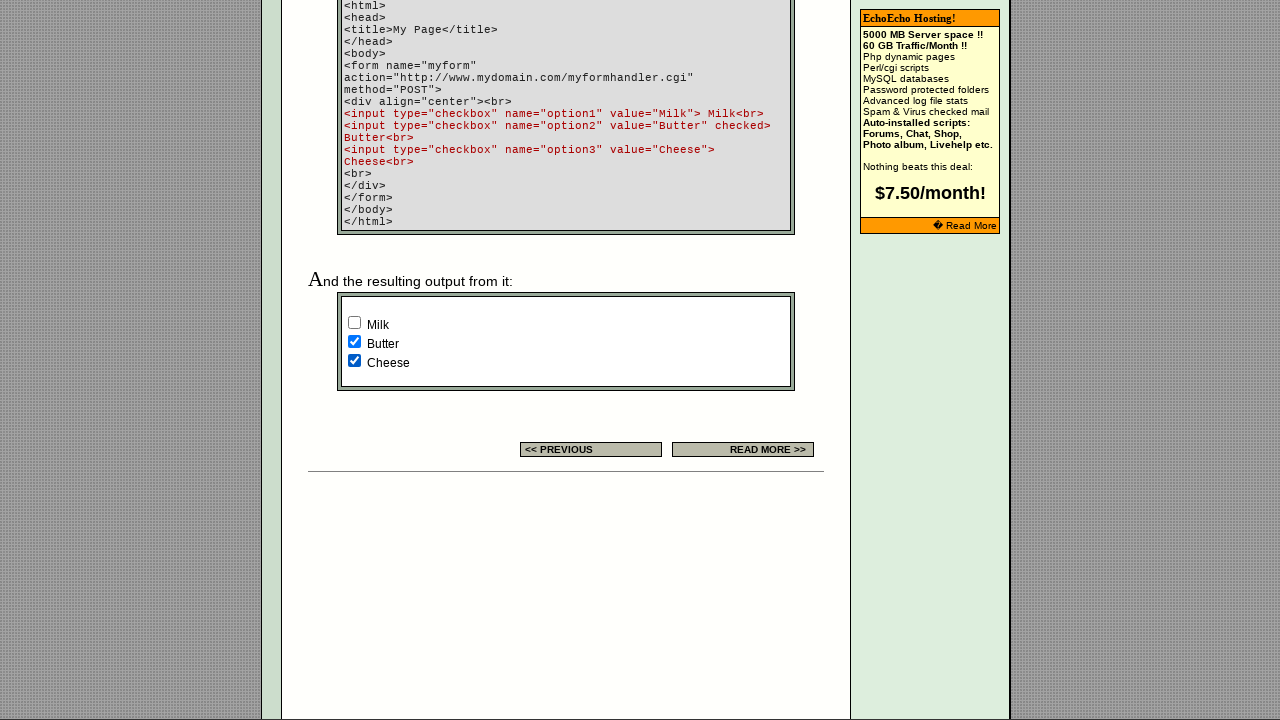

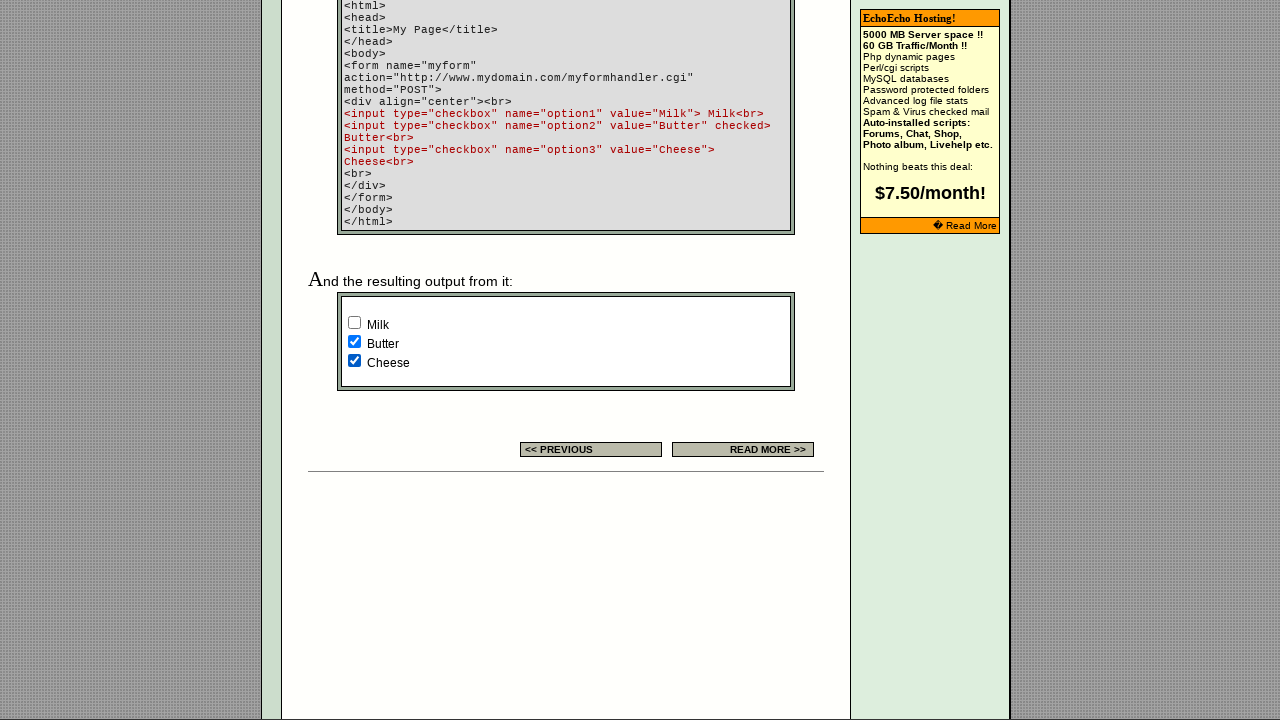